Navigates to a page, clicks a button to trigger a confirm dialog, accepts it, then solves a mathematical captcha on the resulting page

Starting URL: http://suninjuly.github.io/alert_accept.html

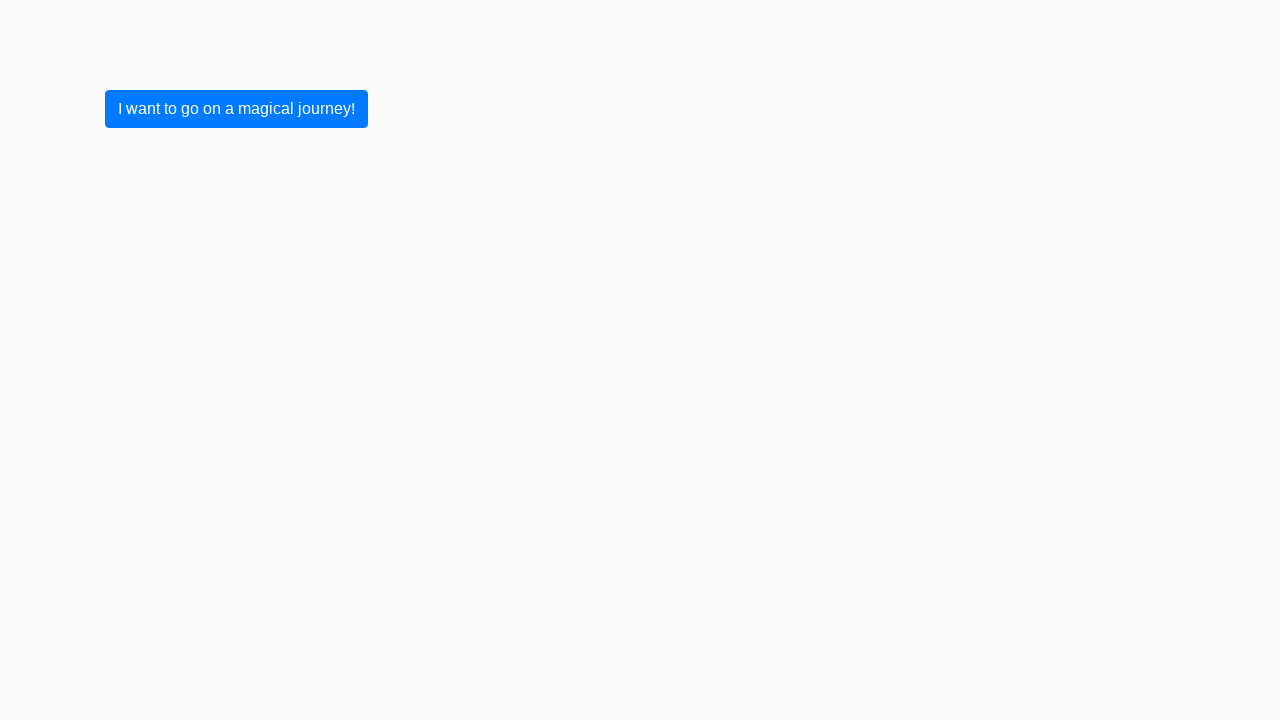

Clicked button to trigger confirm dialog at (236, 109) on button.btn
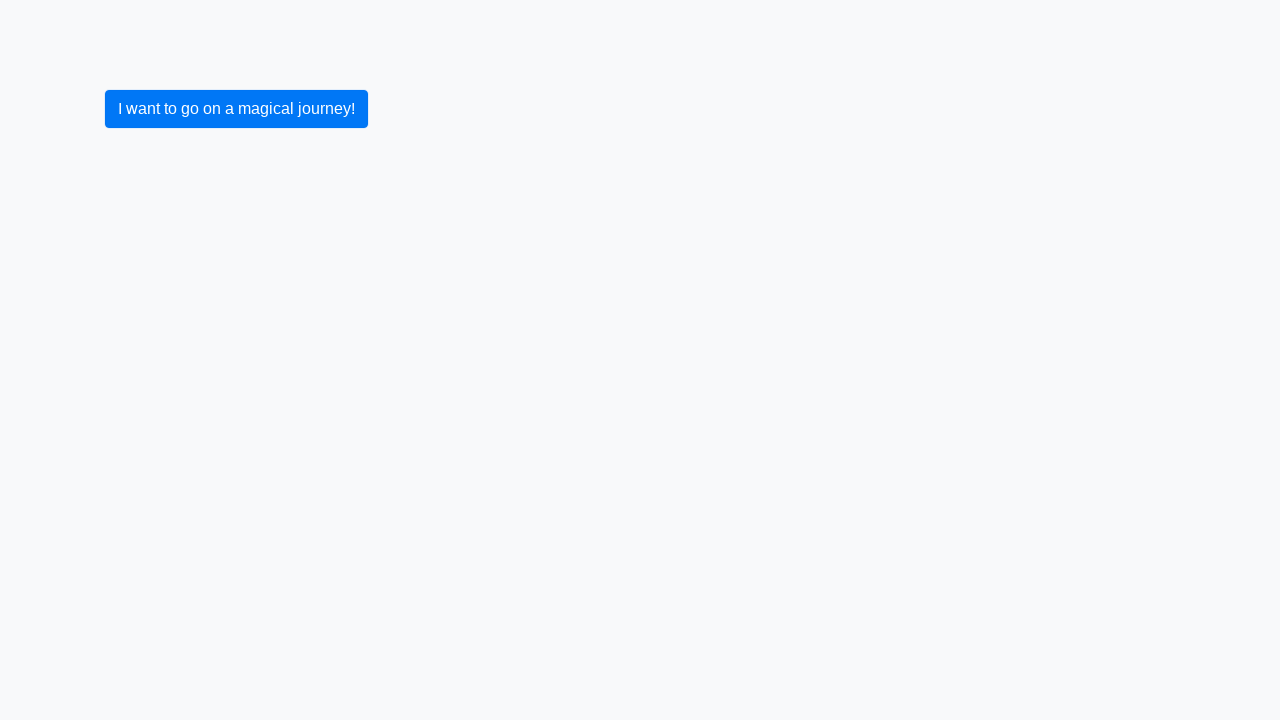

Set up dialog handler to accept dialogs
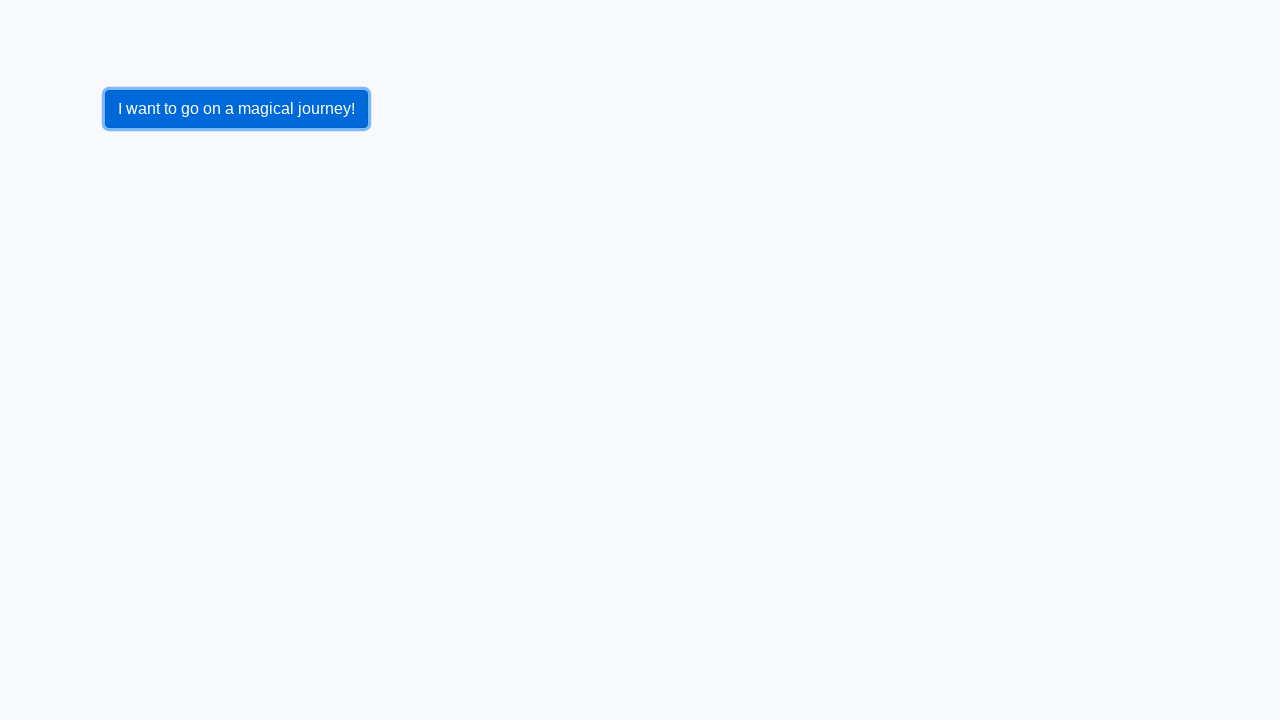

Re-clicked button to trigger the confirm dialog at (236, 109) on button.btn
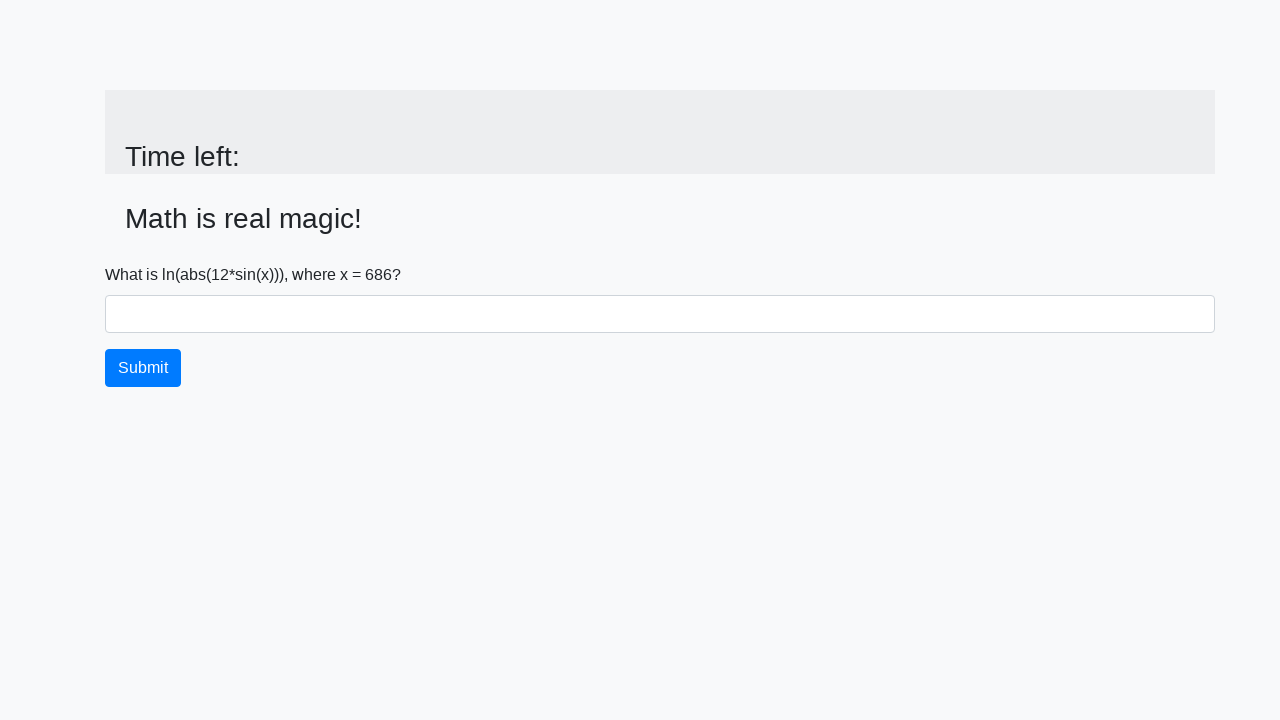

Waited for input_value element to load
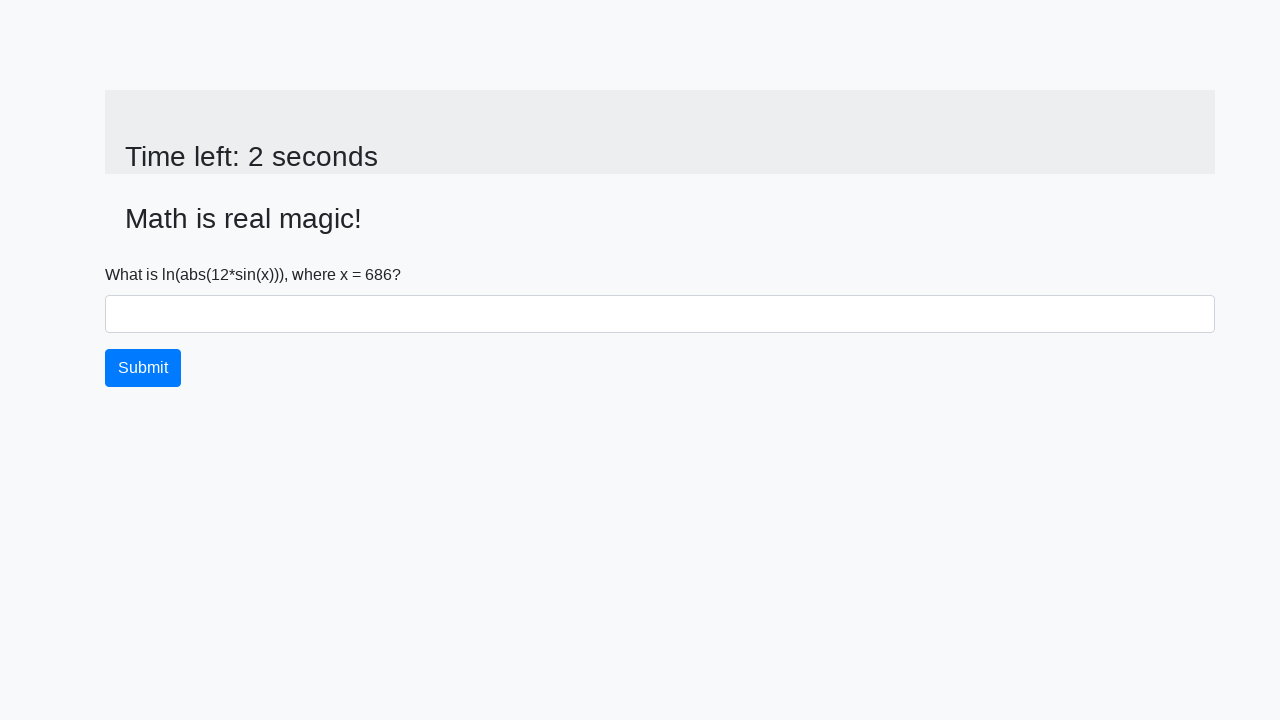

Retrieved x value from input_value element: 686
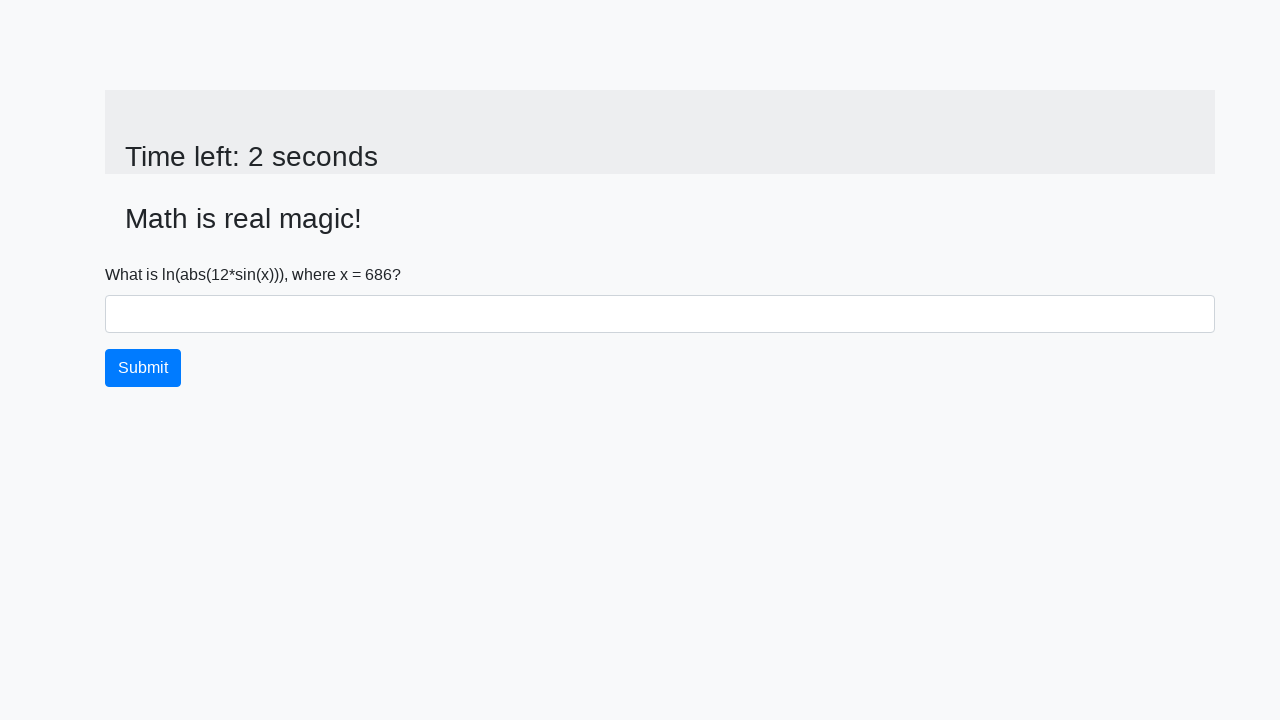

Calculated mathematical captcha answer: 2.3857534218458523
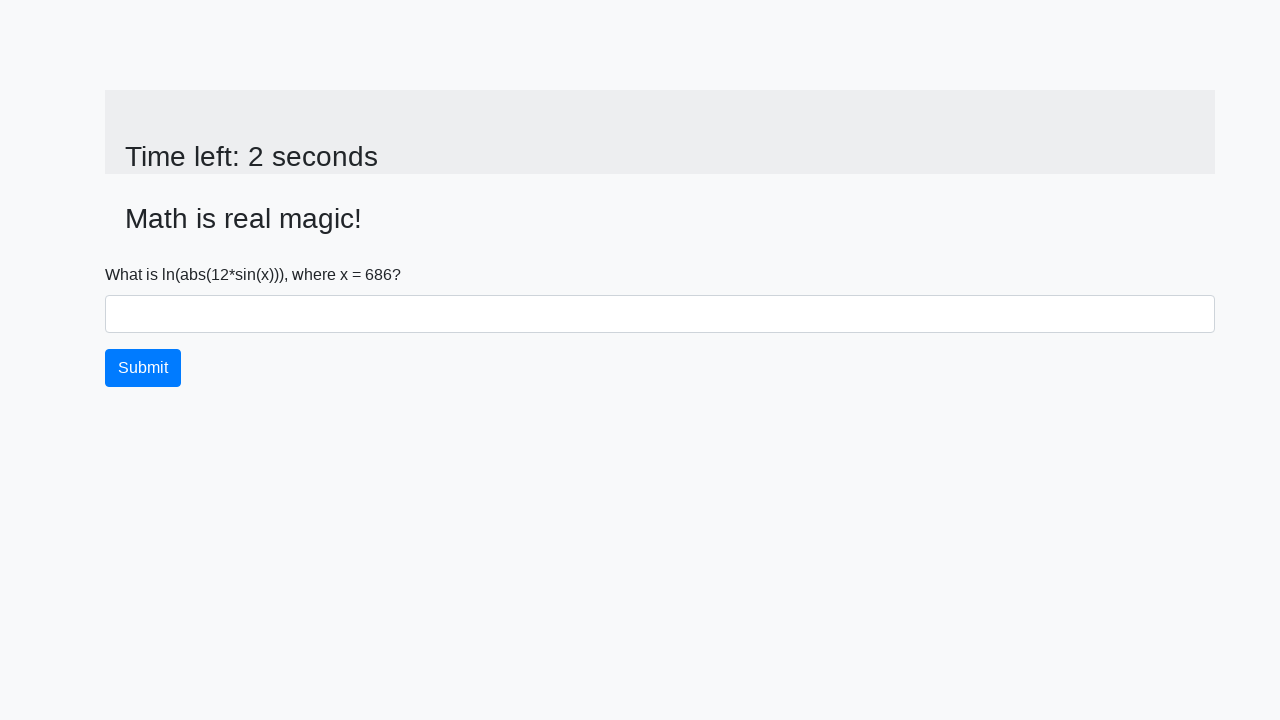

Filled answer field with calculated value: 2.3857534218458523 on #answer
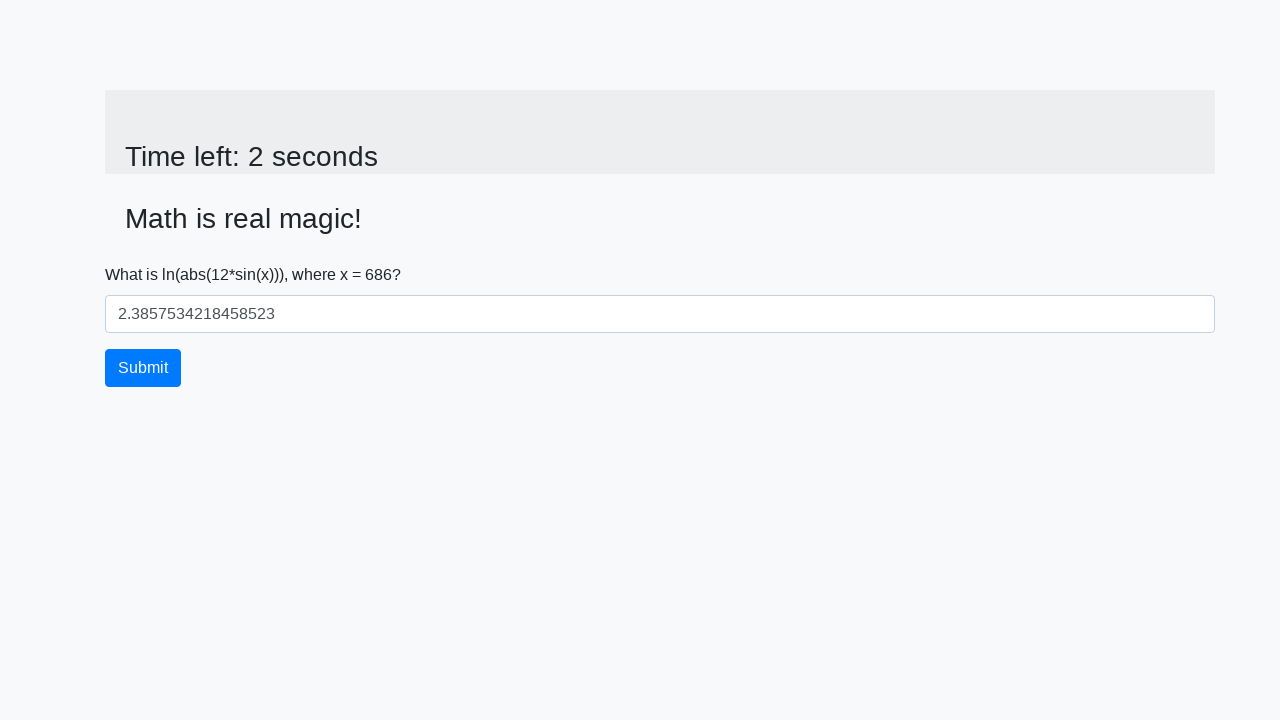

Clicked button to submit the answer at (143, 368) on button.btn
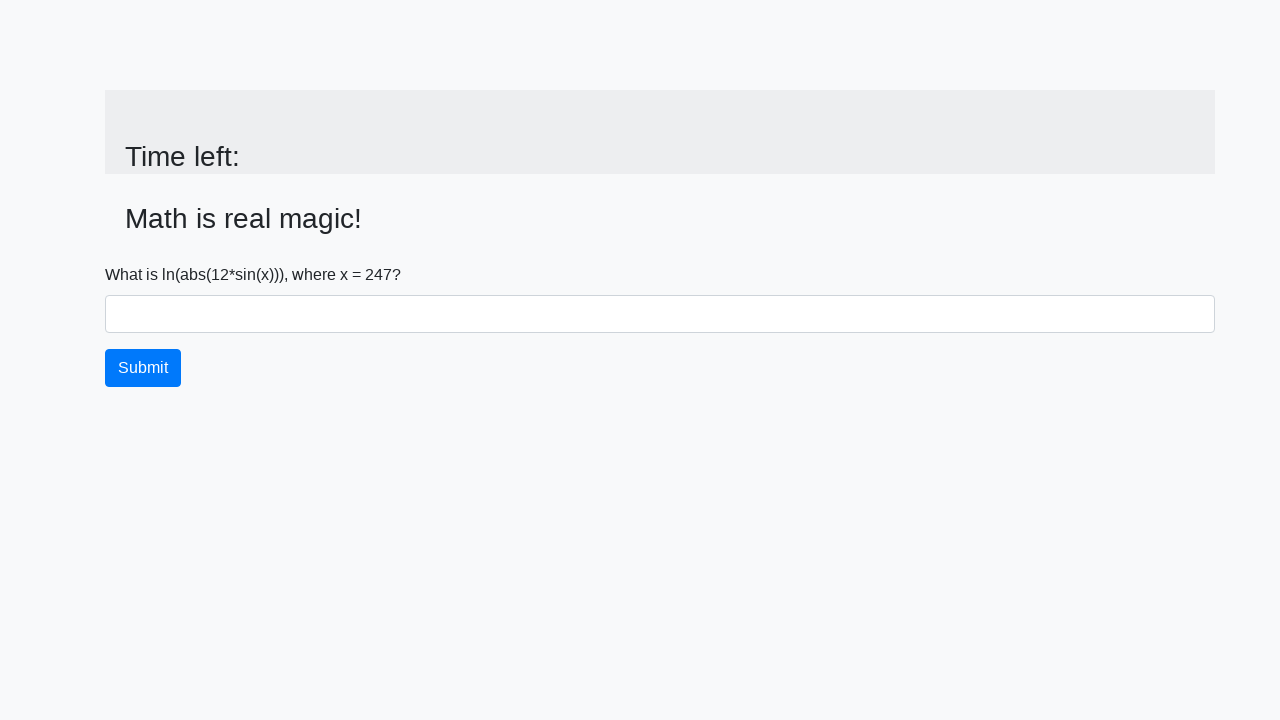

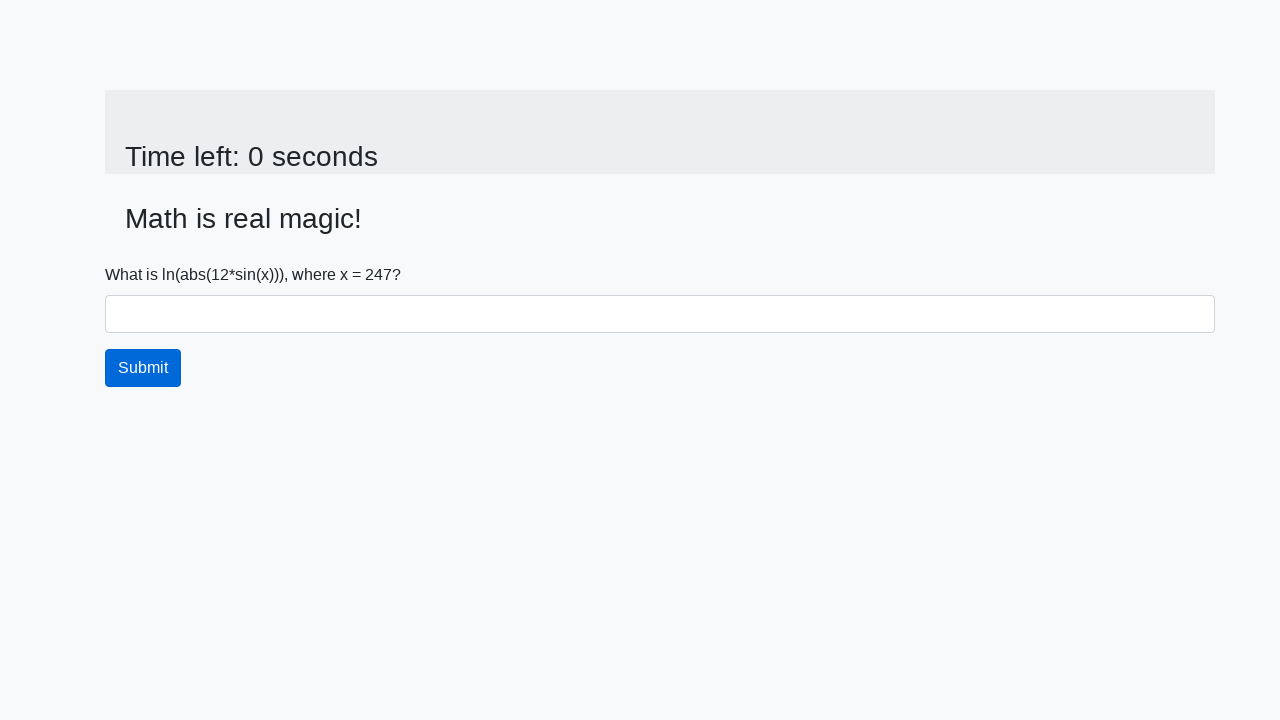